Tests adding a new todo item to the list and verifies it appears

Starting URL: https://devmountain.github.io/qa_todos/

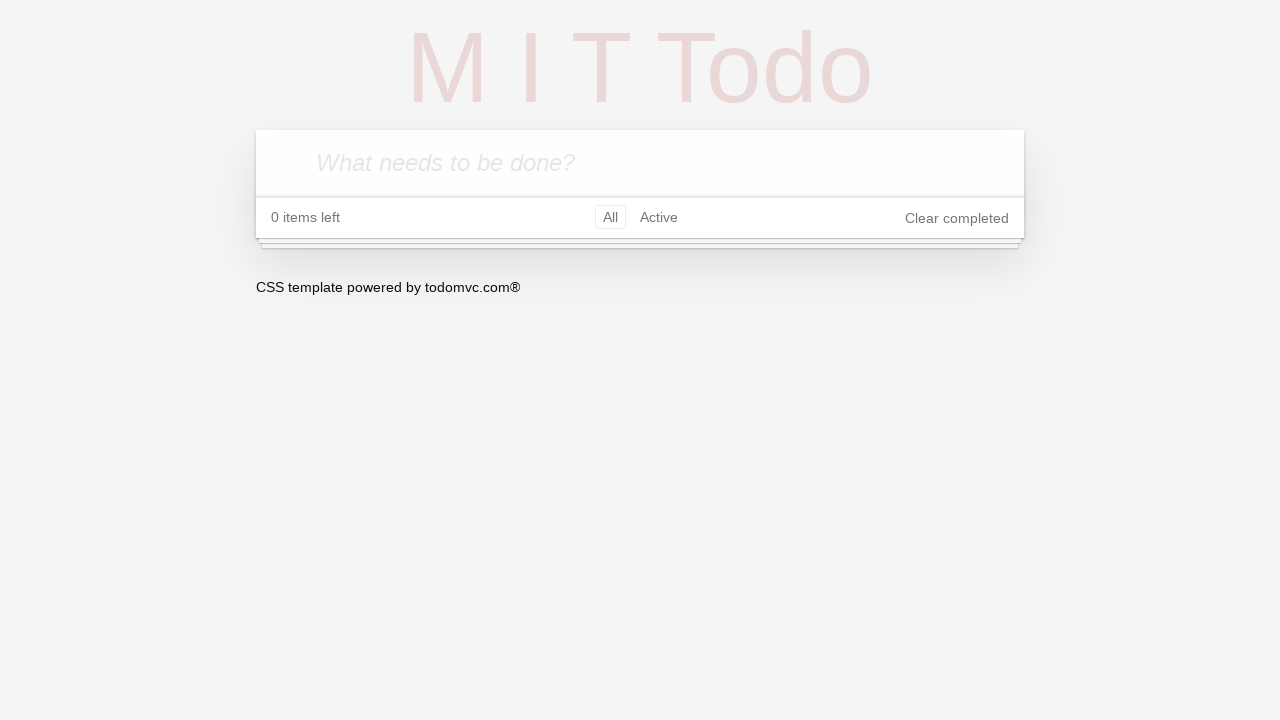

Waited for todo input field to be visible
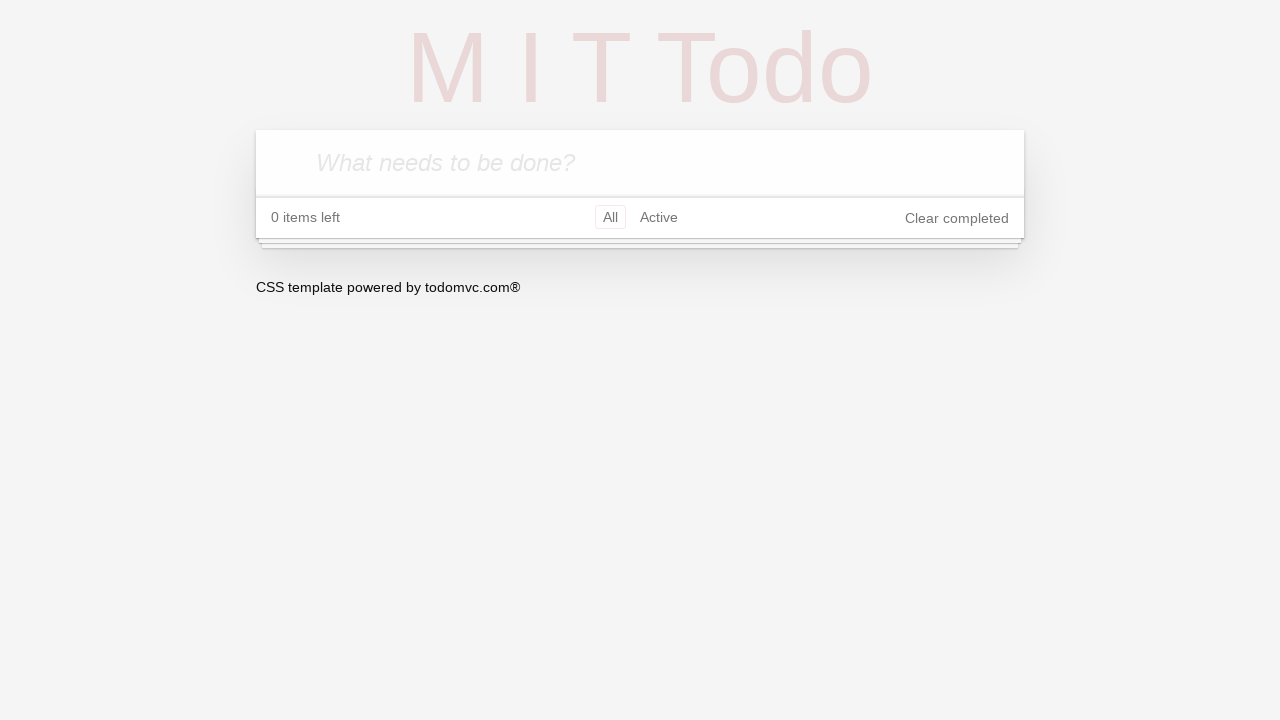

Filled todo input field with 'Clear your desk' on .new-todo
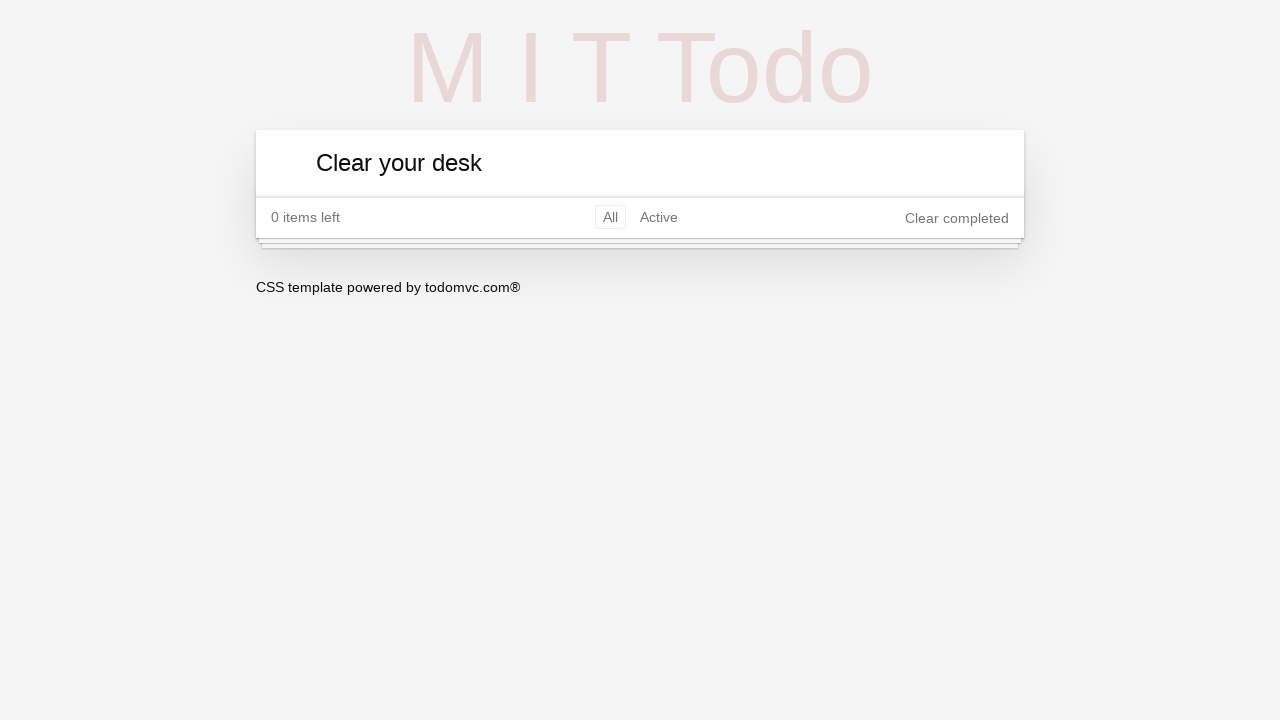

Pressed Enter to submit the new todo on .new-todo
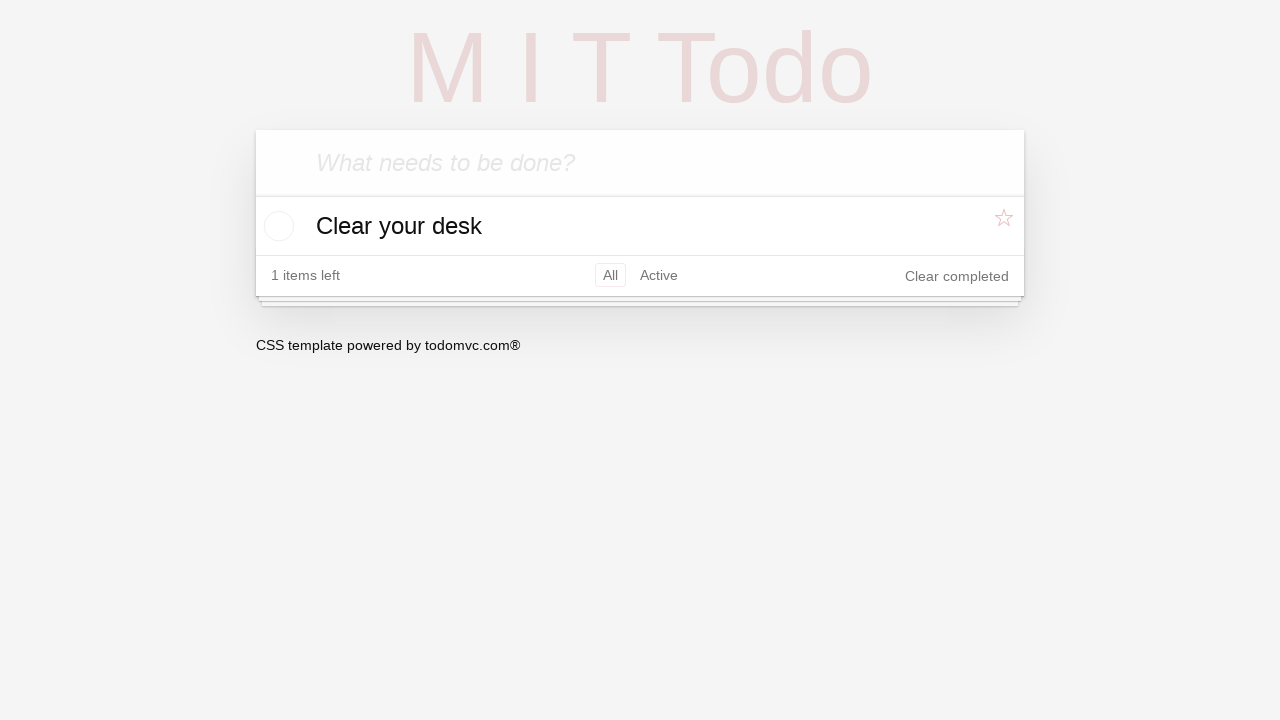

Waited 100ms for todo item to be added to the list
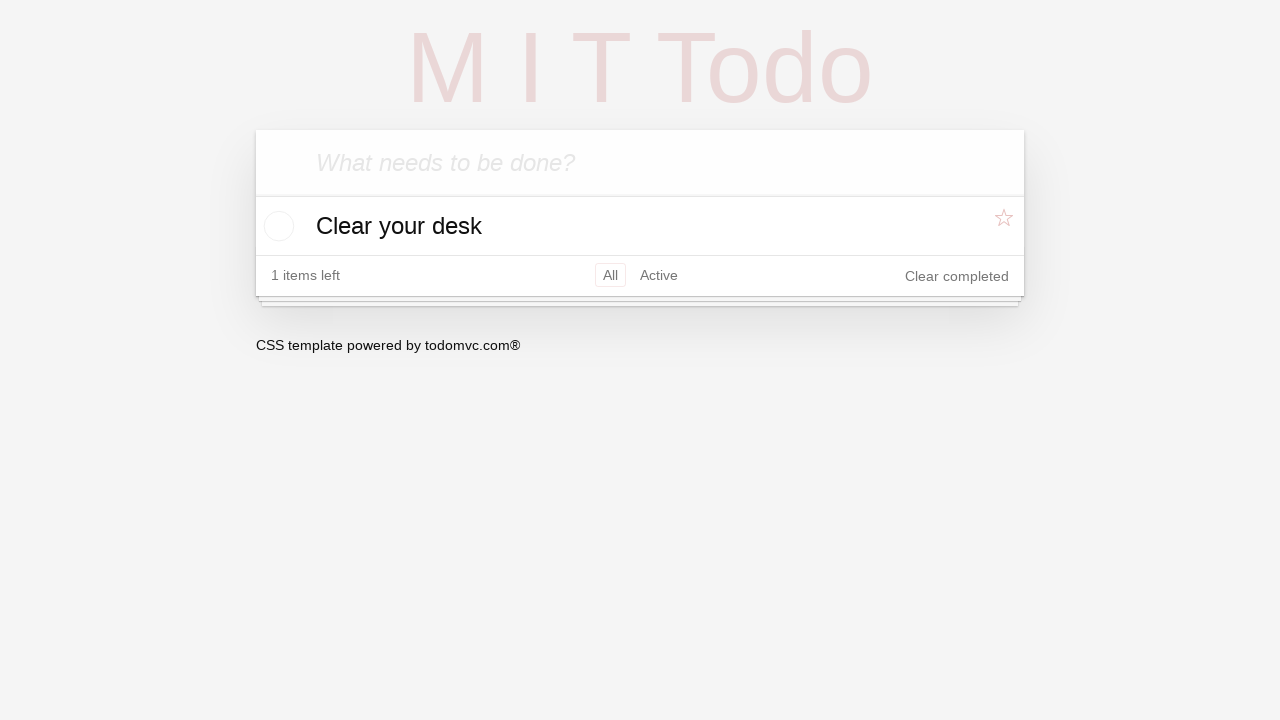

Verified that 'Clear your desk' todo appears in the list
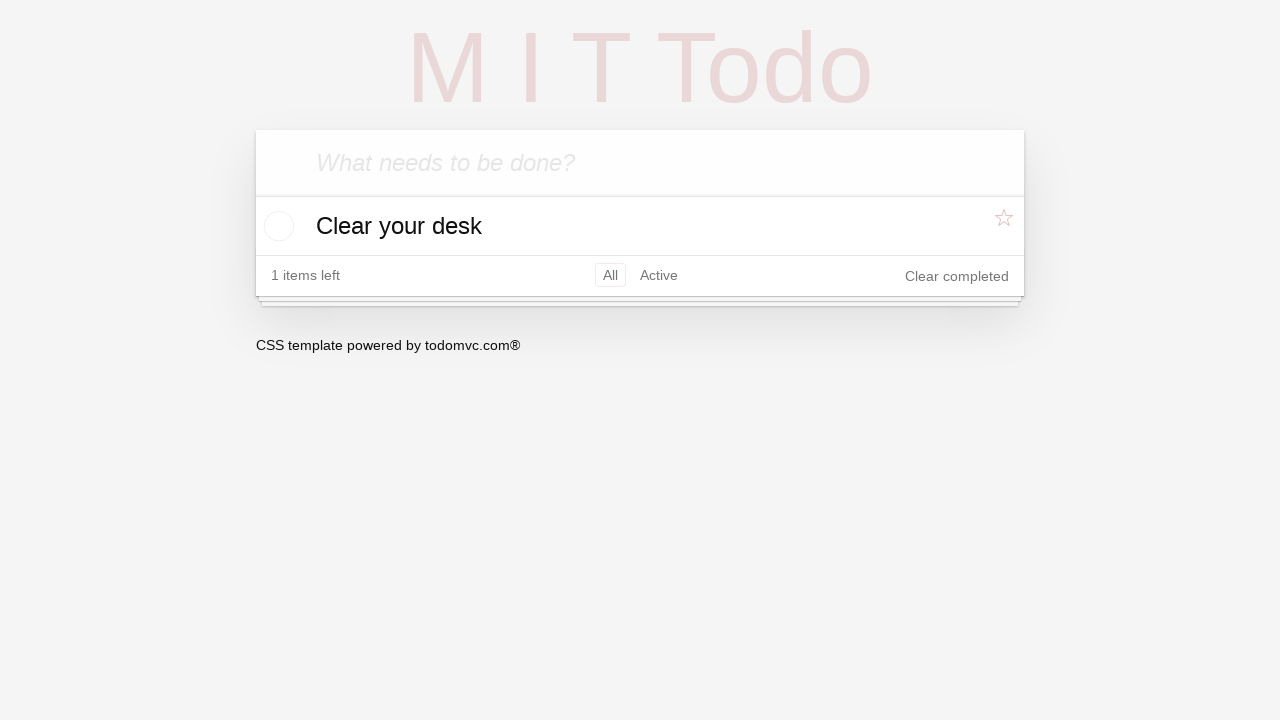

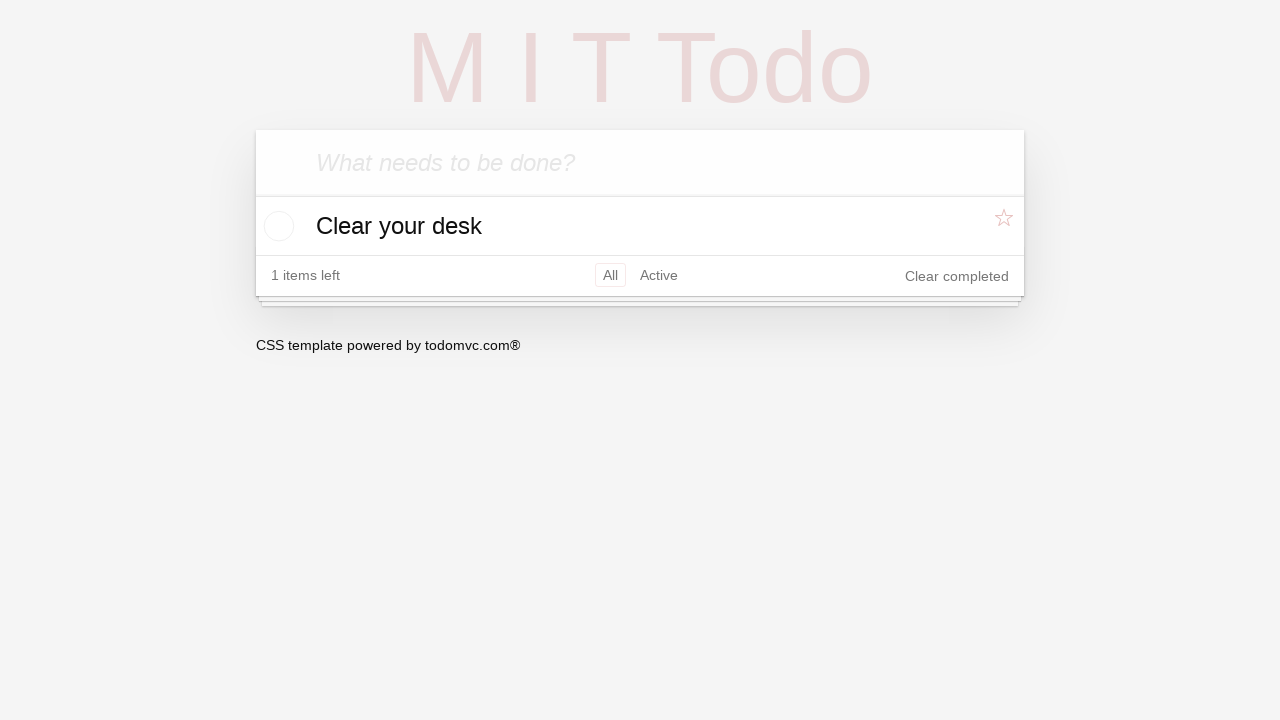